Tests mouse input events on a training page by performing left click, double click, and right click (context click) actions to trigger different UI responses

Starting URL: https://v1.training-support.net/selenium/input-events

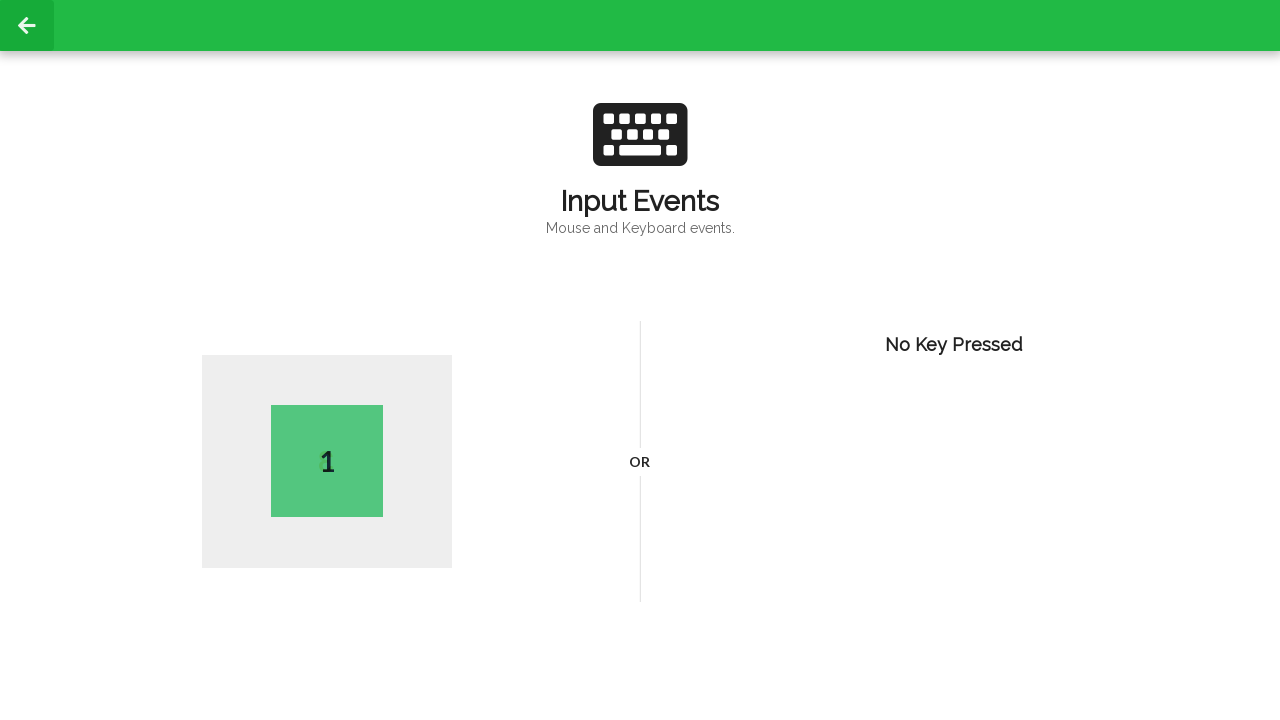

Performed left click on page body at (640, 360) on body
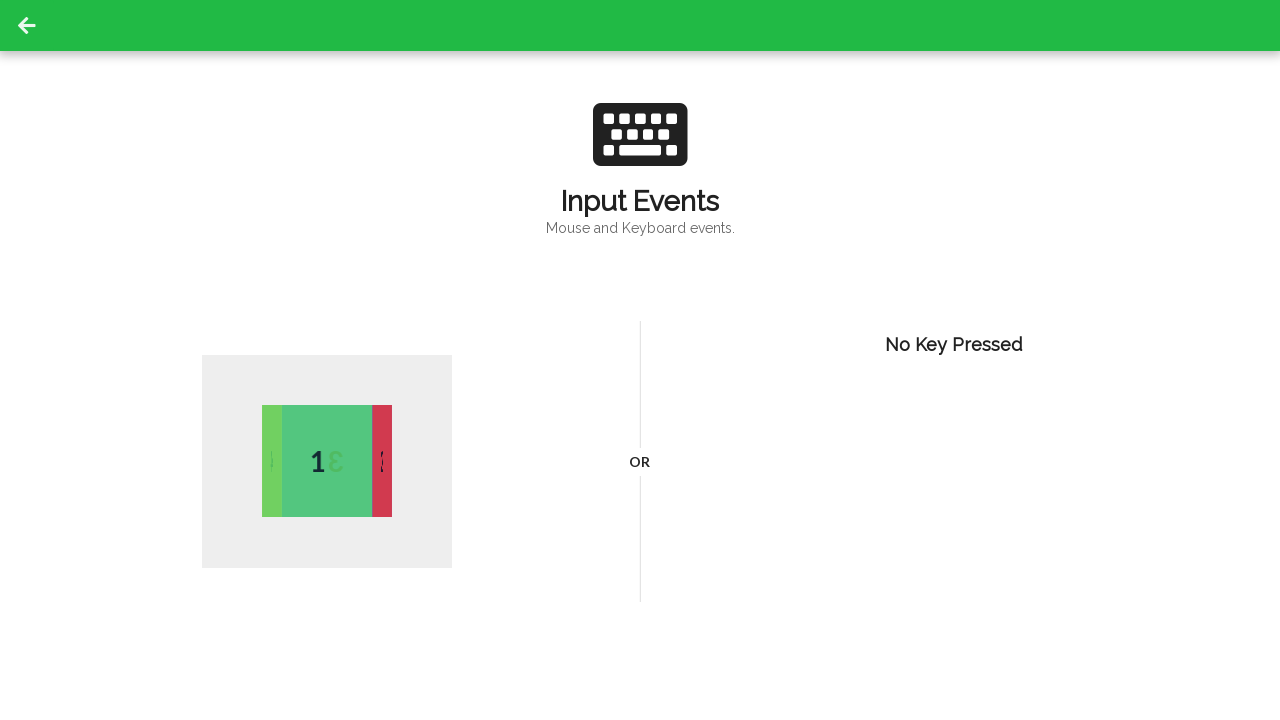

Active element updated after left click
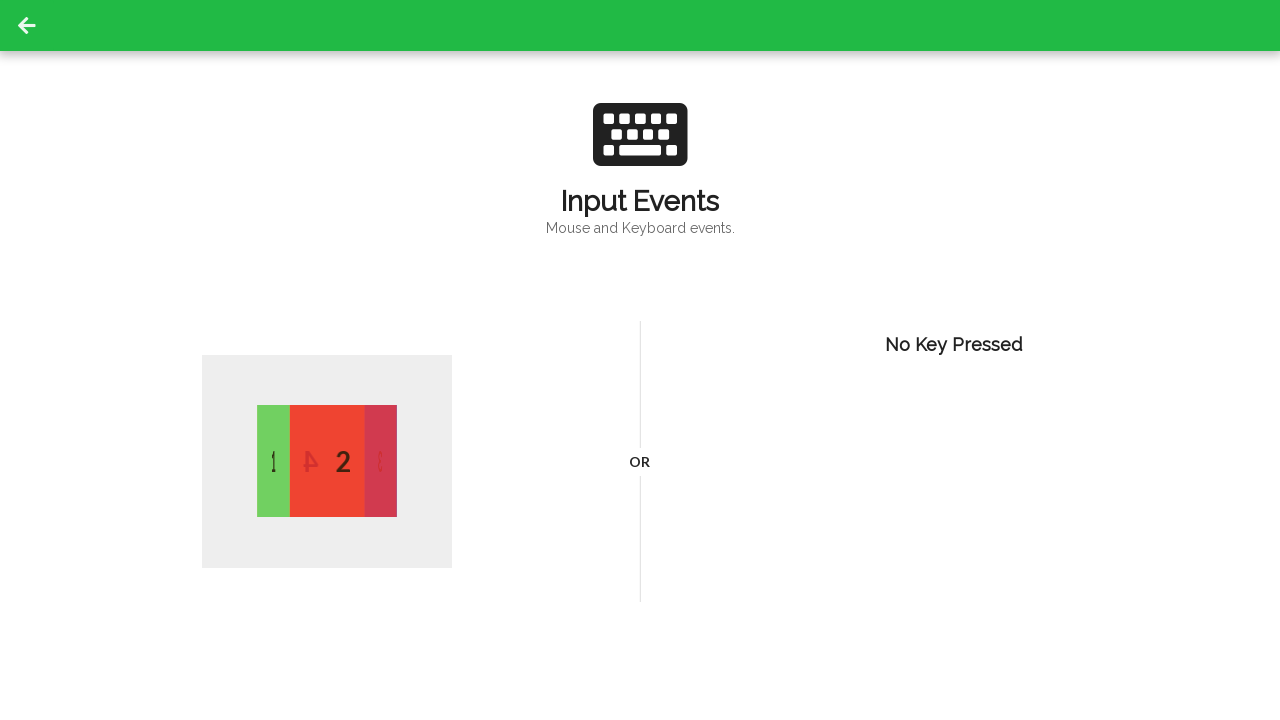

Performed double click on page body at (640, 360) on body
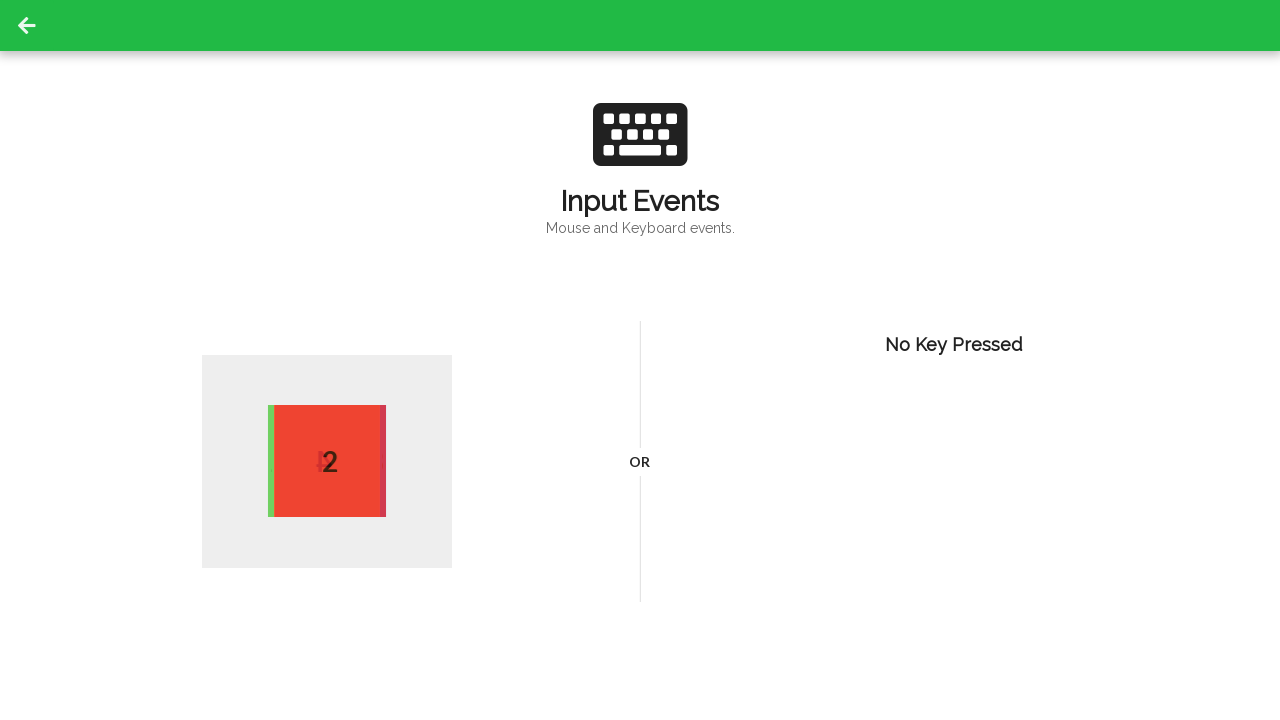

Active element updated after double click
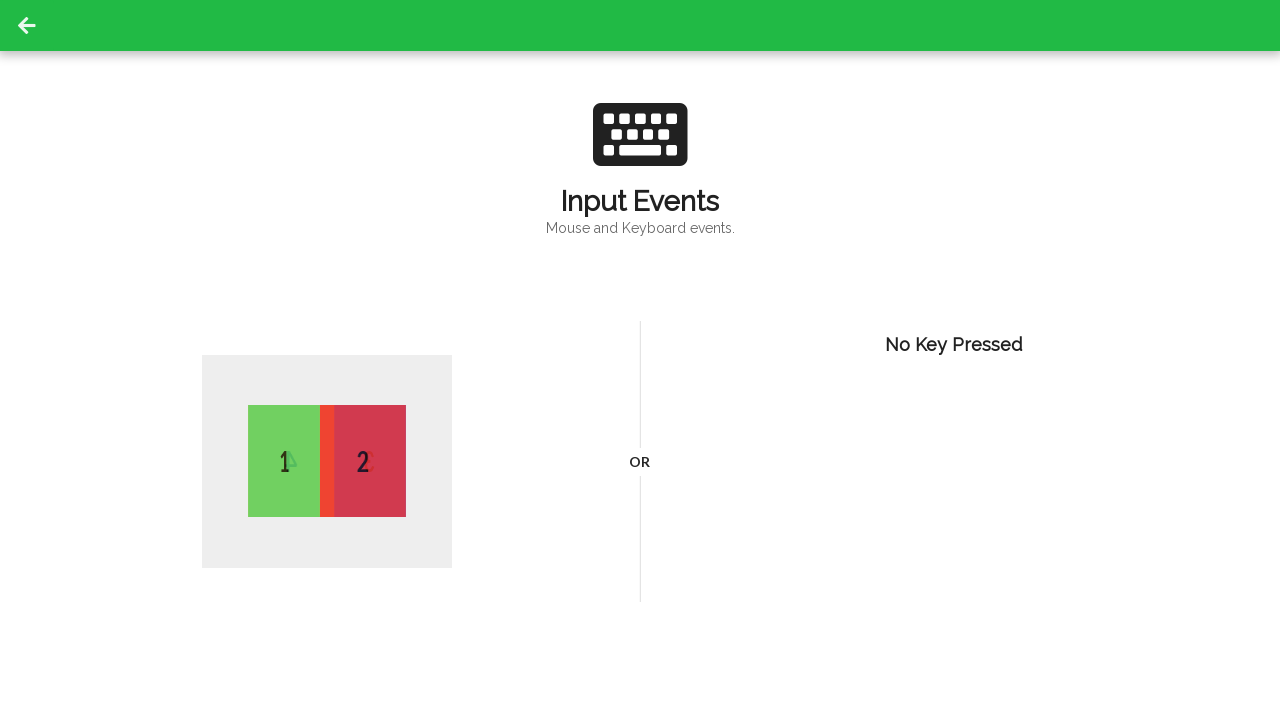

Performed right click (context click) on page body at (640, 360) on body
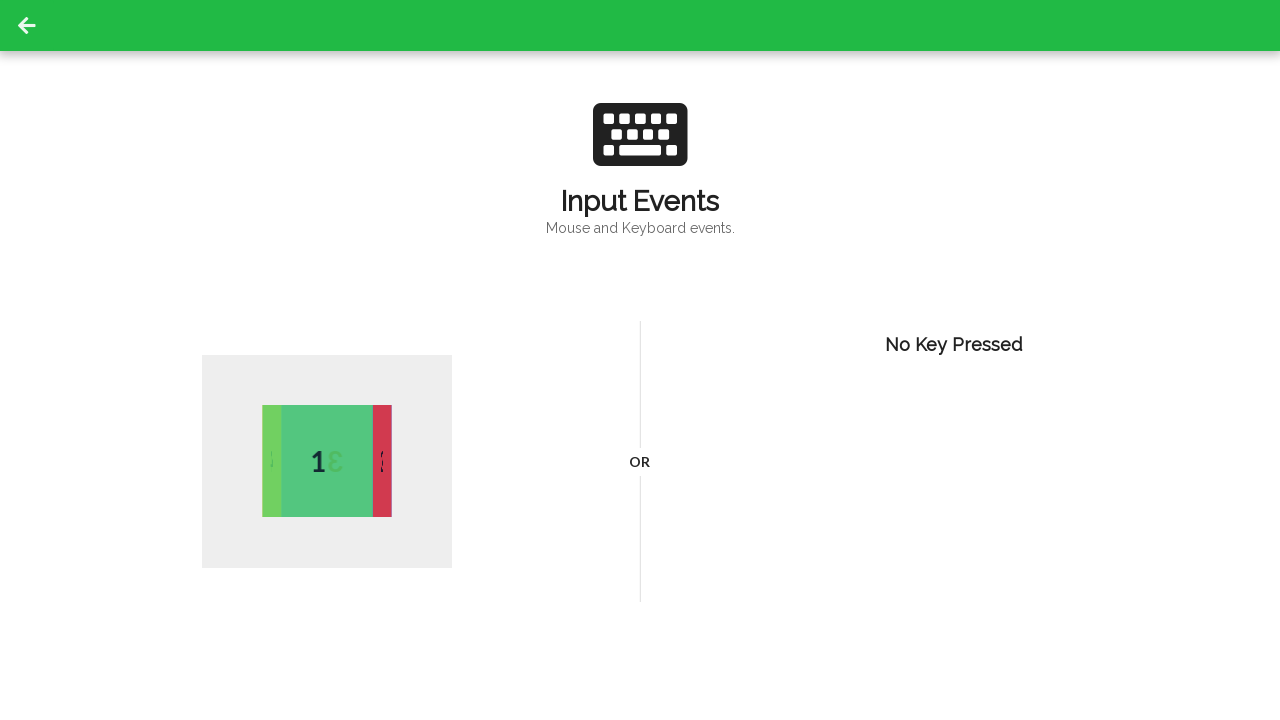

Active element updated after right click
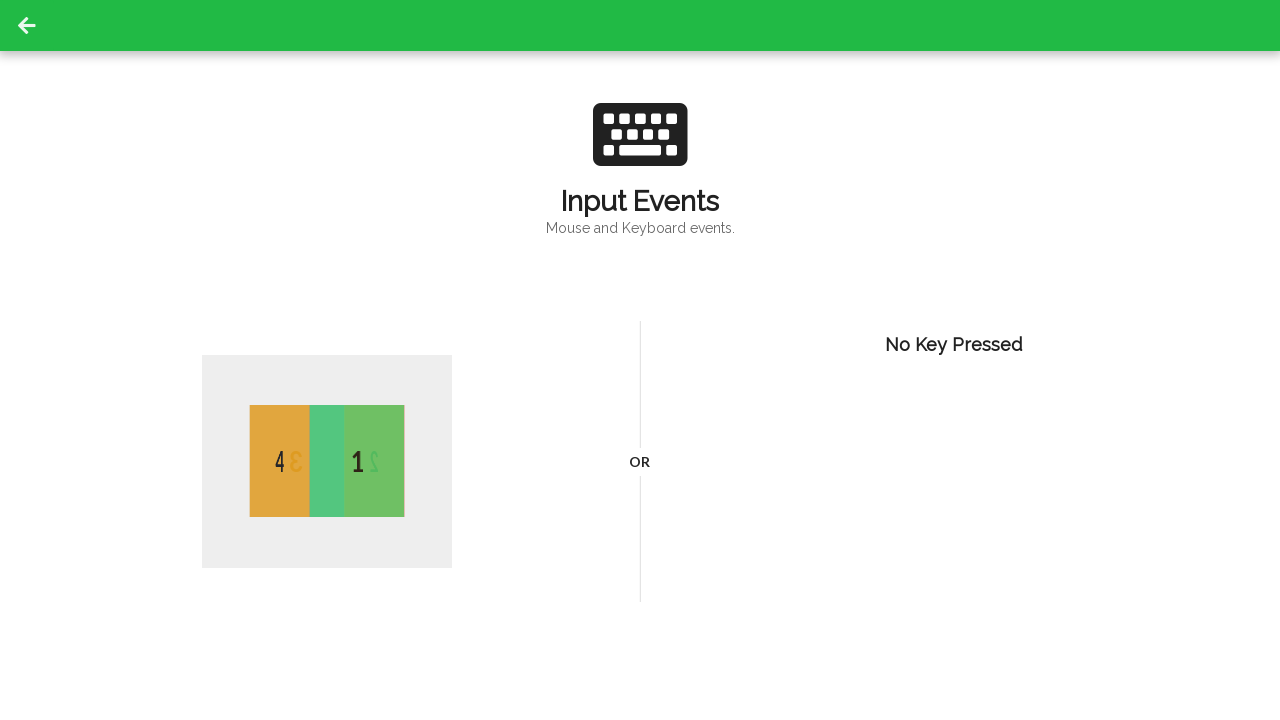

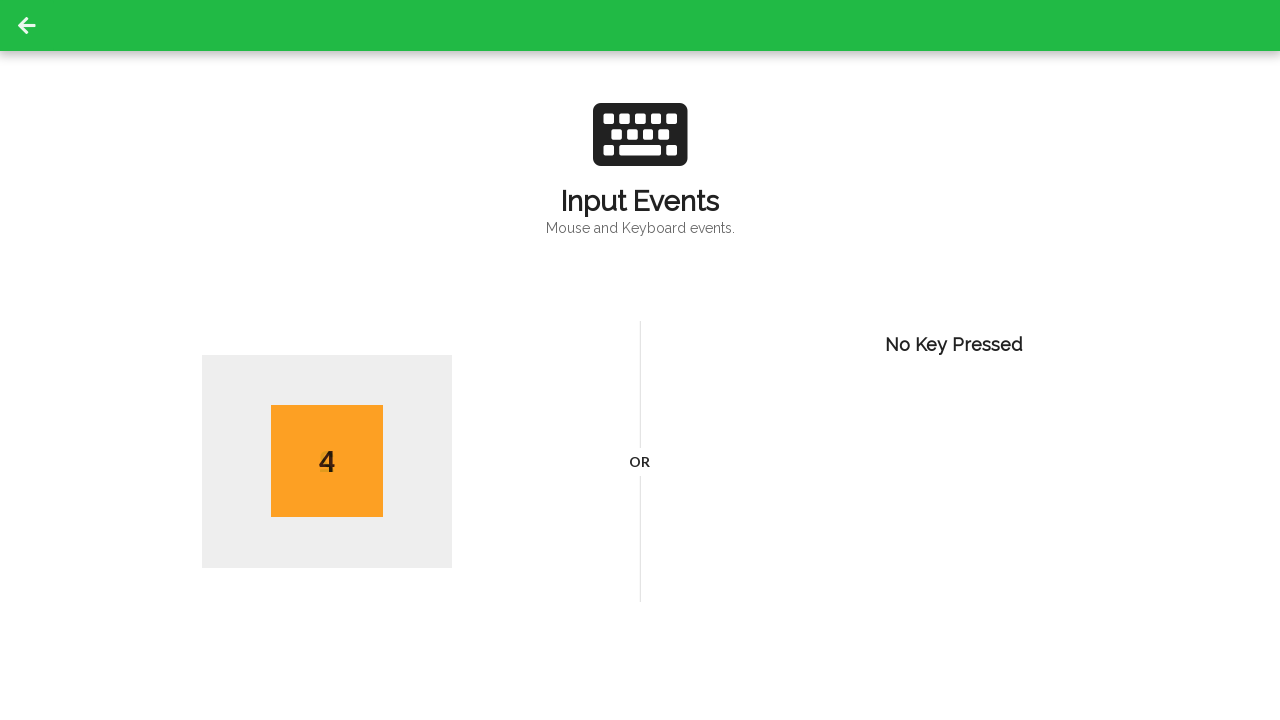